Navigates to Broken Images page and checks if the asdf.jpg image is broken (failed to load)

Starting URL: https://the-internet.herokuapp.com/

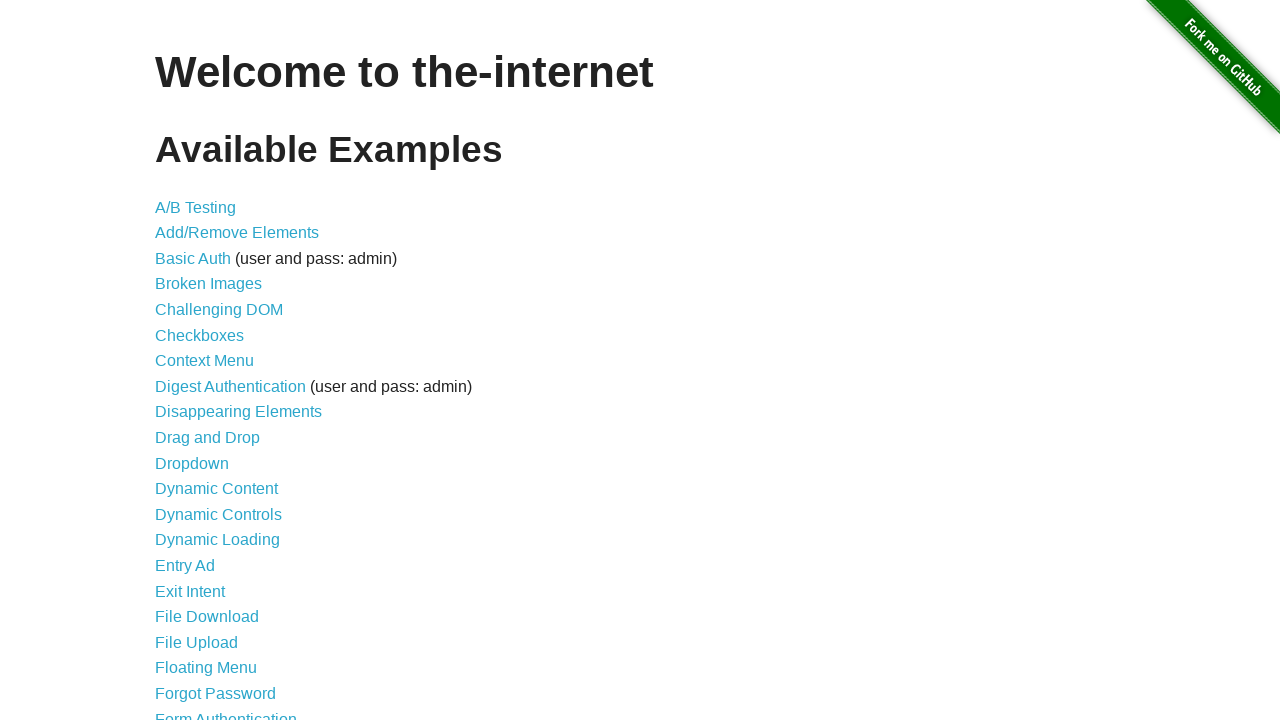

Clicked on 'Broken Images' link at (208, 284) on internal:role=link[name="Broken Images"i]
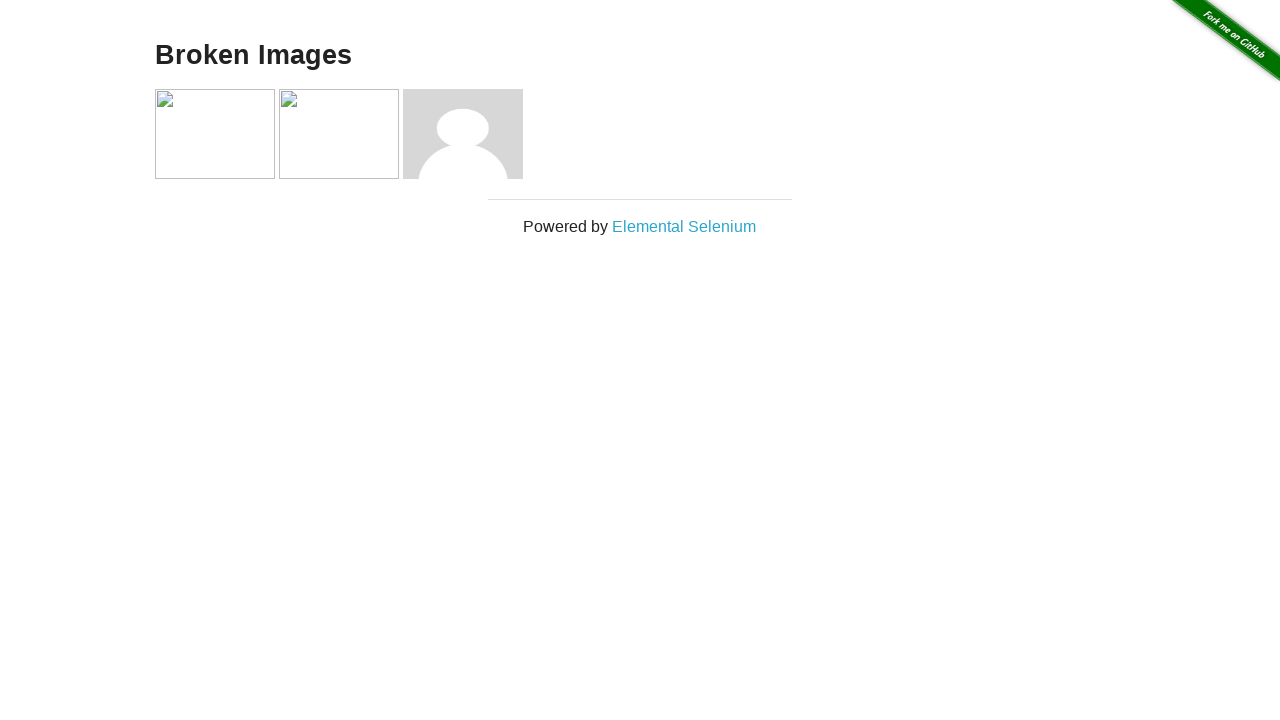

Waited for images to load on the page
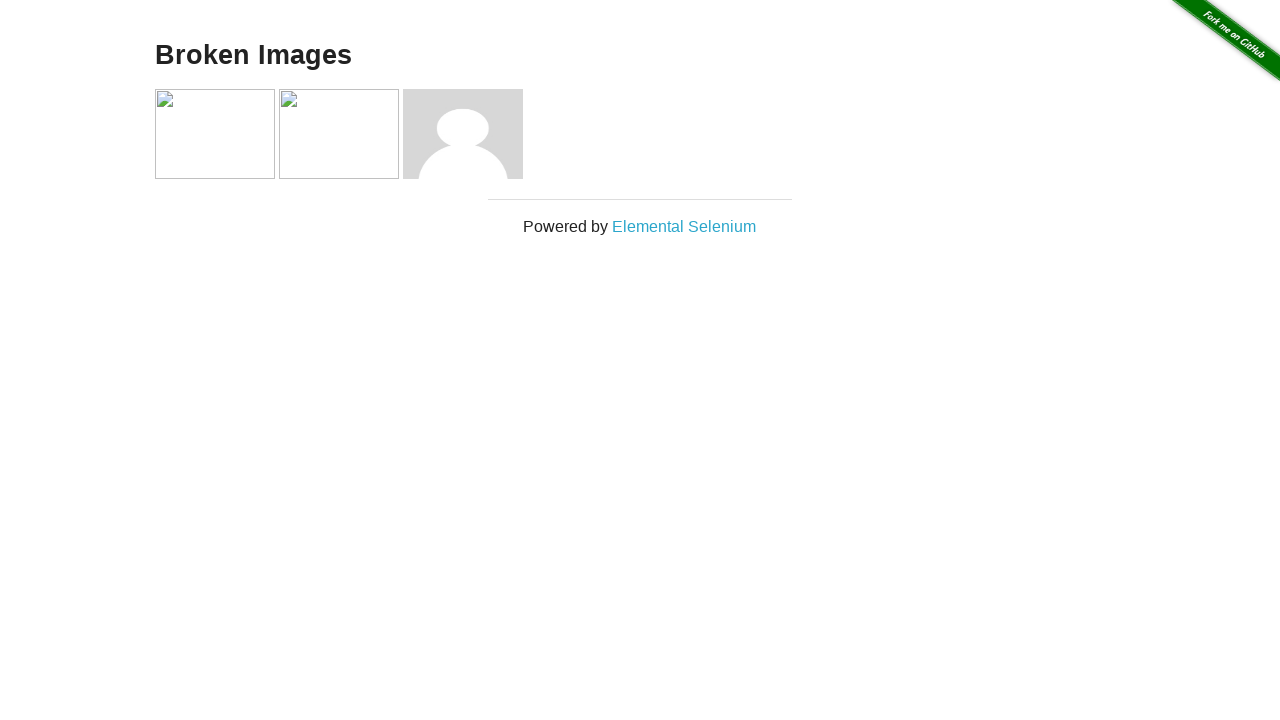

Evaluated if asdf.jpg image is broken (check_image result: True)
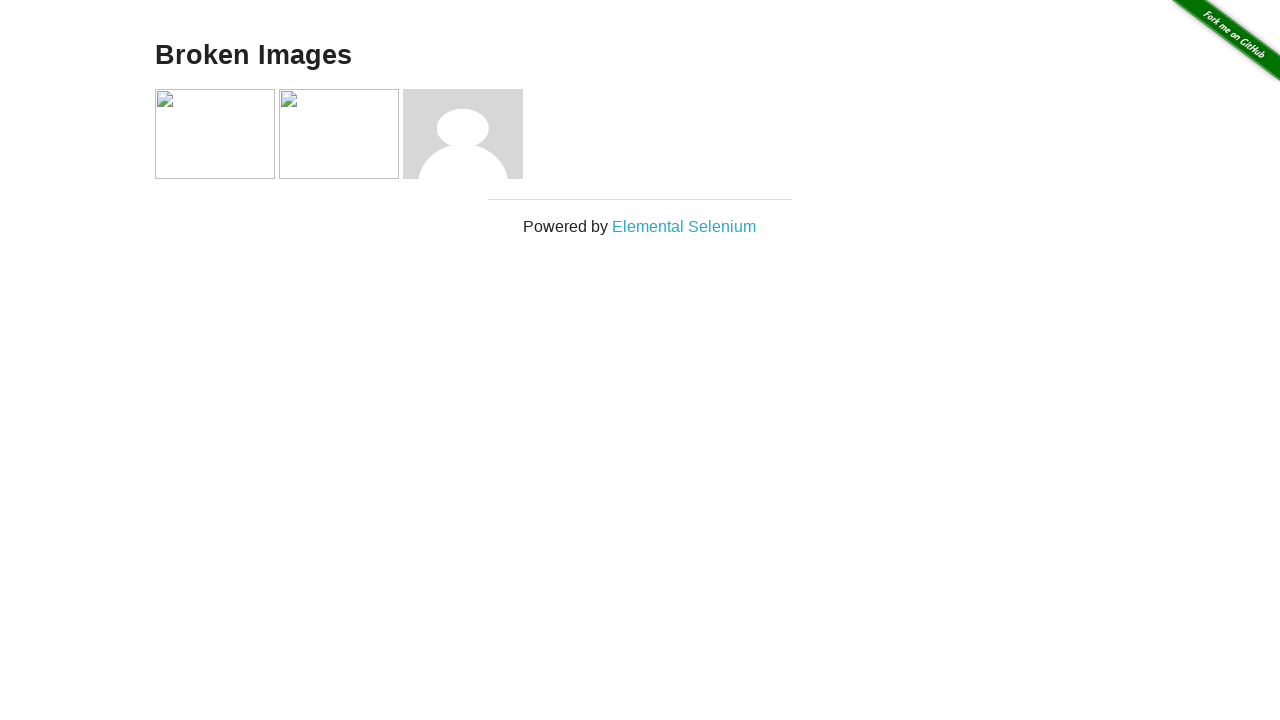

Assertion passed: asdf.jpg image is confirmed as broken
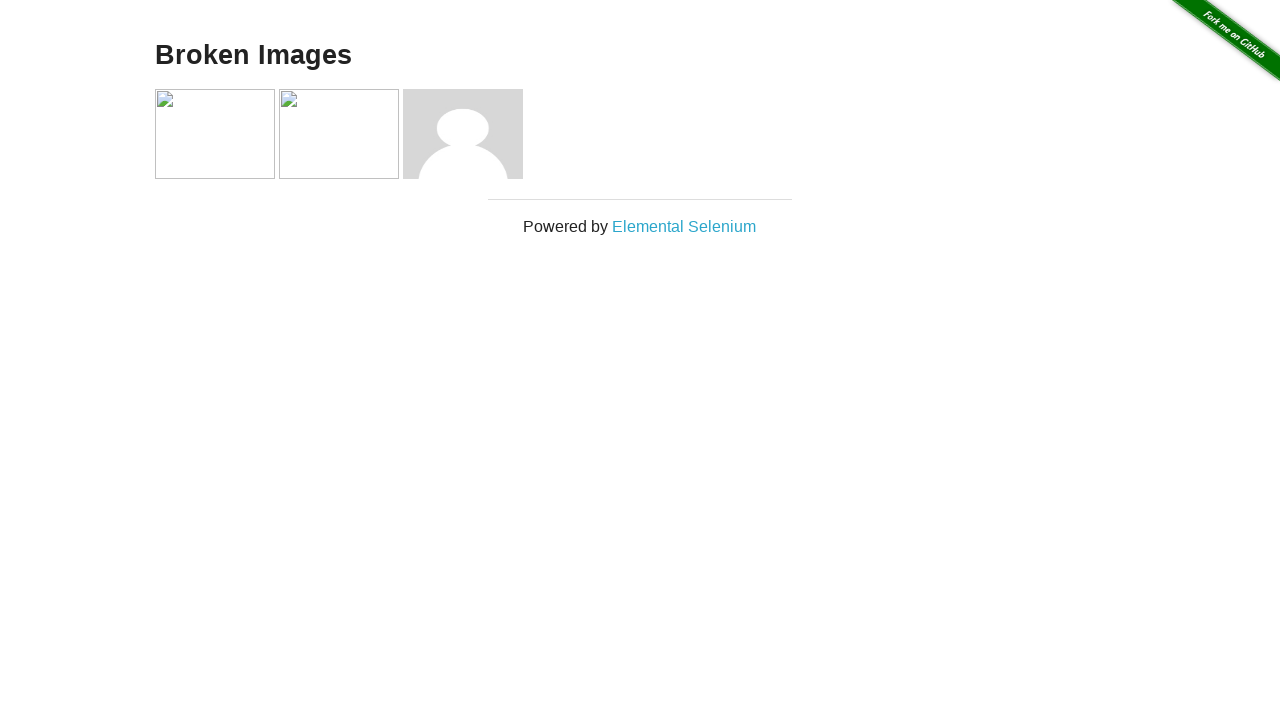

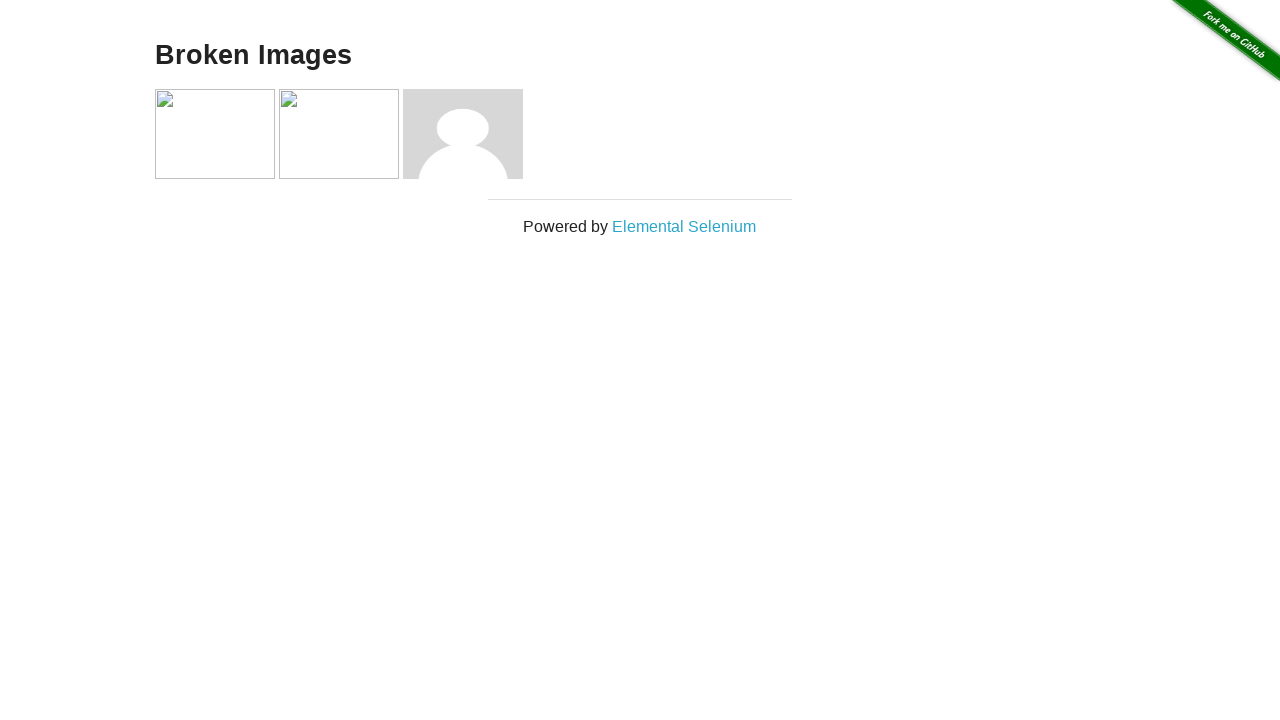